Tests drag-and-drop functionality on jQuery UI demo page by dragging an element from source to target within an iframe

Starting URL: https://jqueryui.com/droppable/

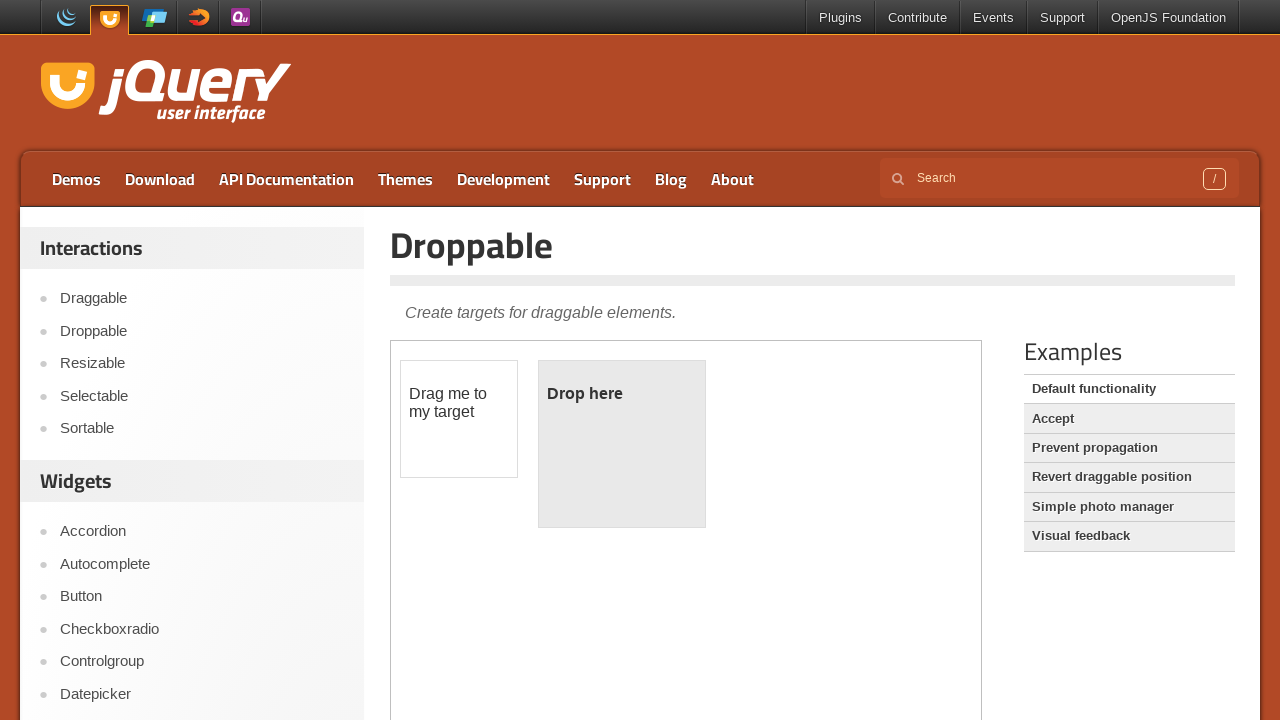

Located the first iframe containing the drag-drop demo
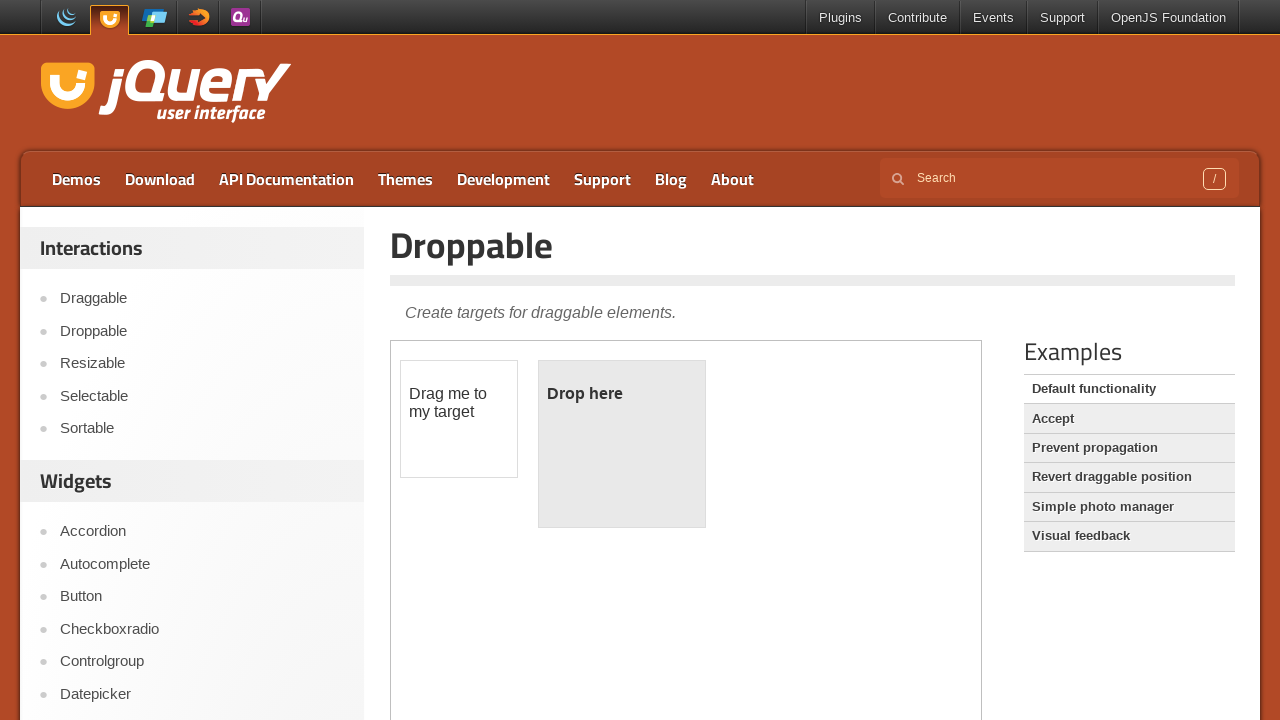

Clicked the draggable element to confirm accessibility at (459, 419) on iframe >> nth=0 >> internal:control=enter-frame >> #draggable
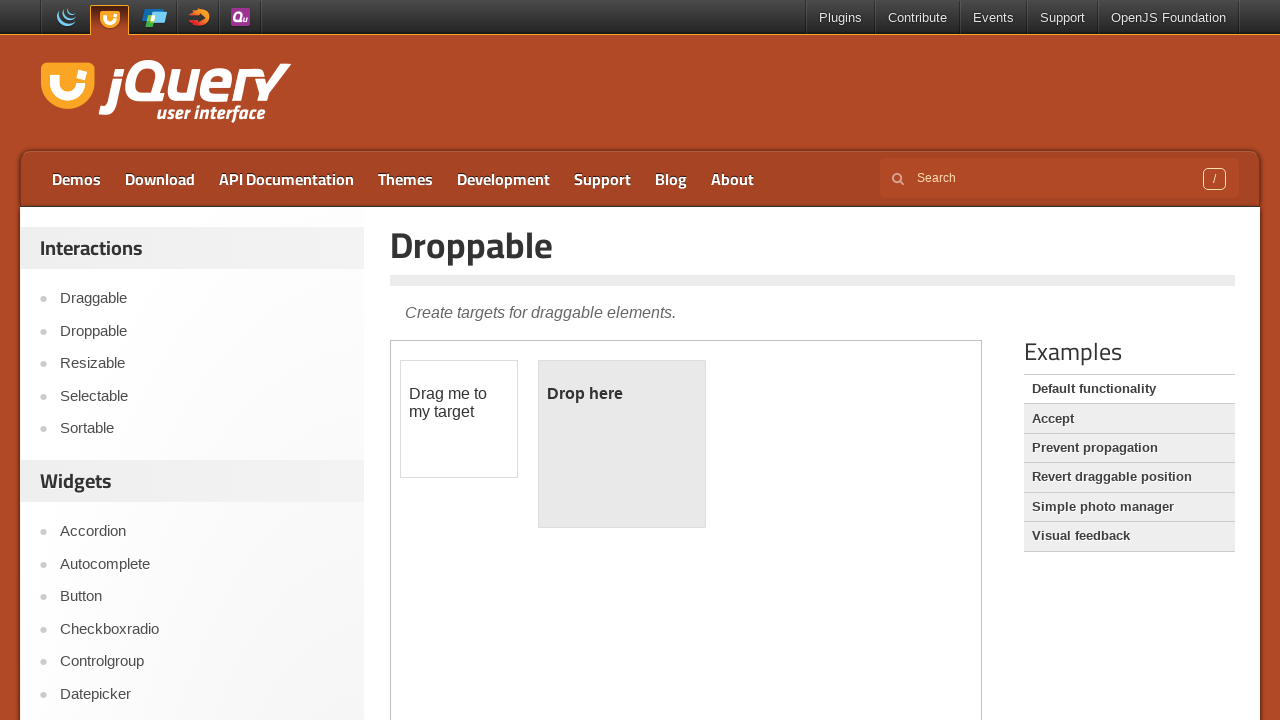

Dragged element from source (#draggable) to target (#droppable) at (622, 444)
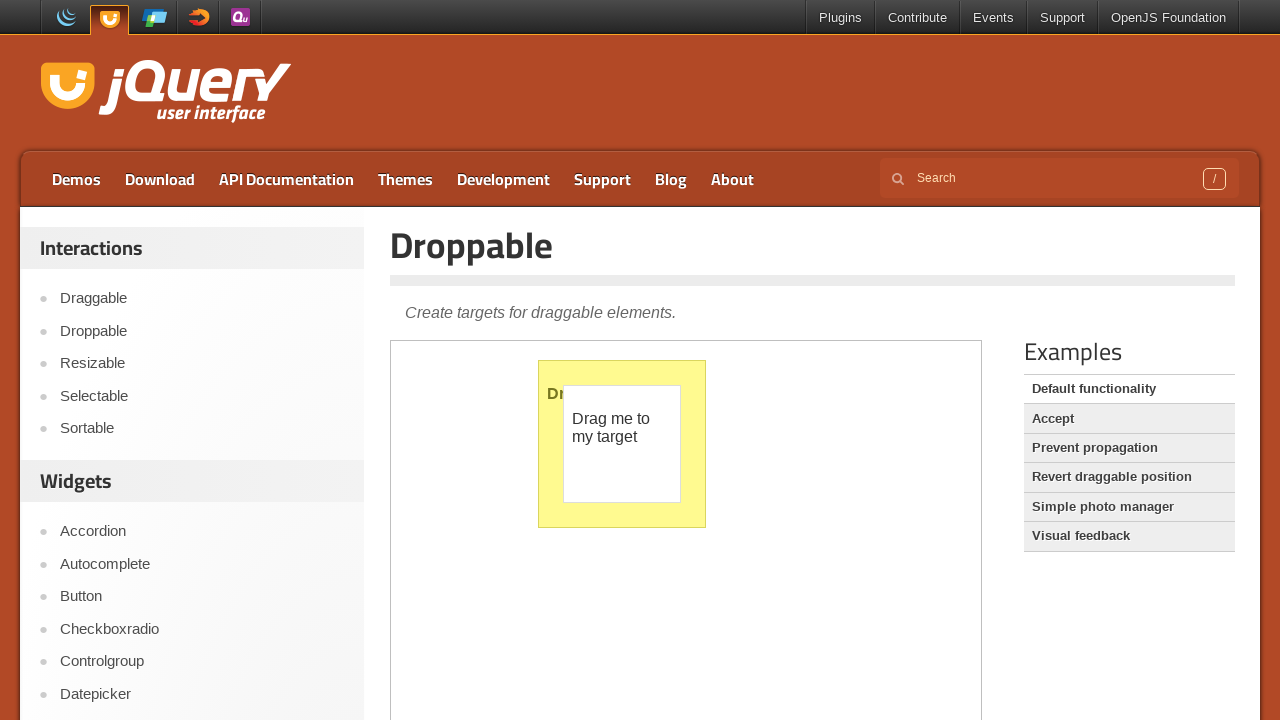

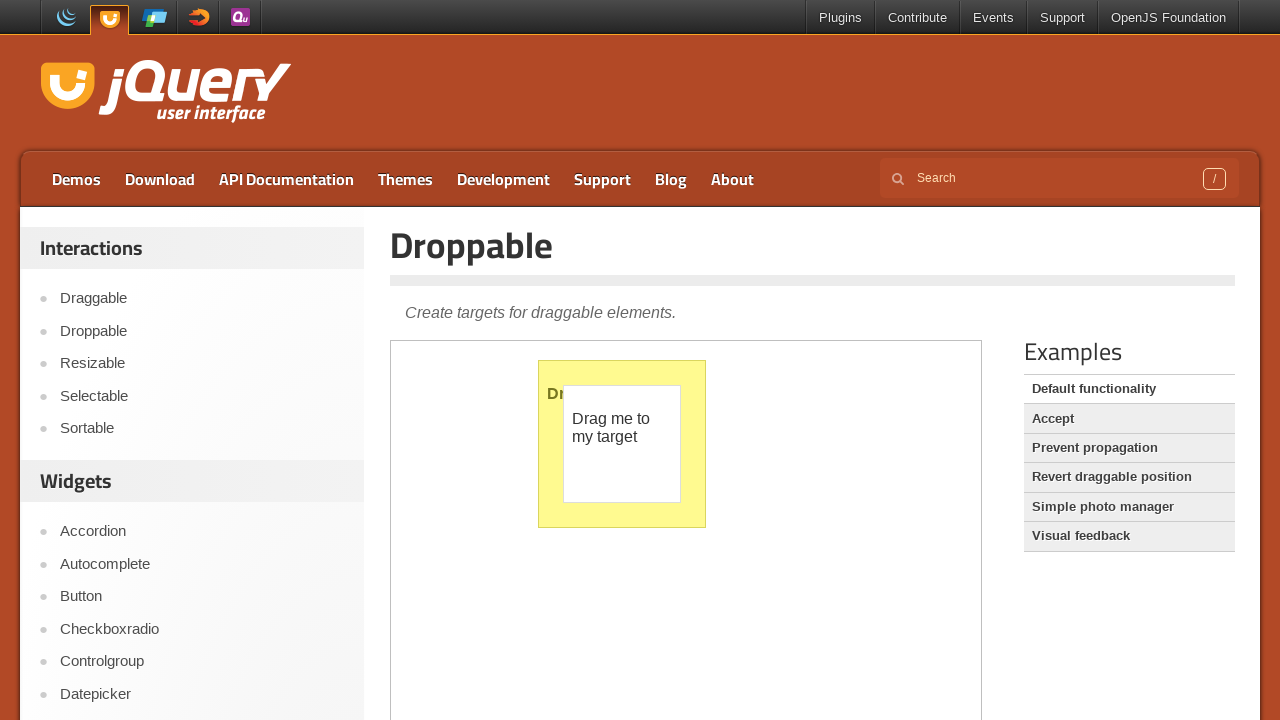